Tests jQuery UI droppable functionality by dragging an element and dropping it onto a target element

Starting URL: https://jqueryui.com/droppable

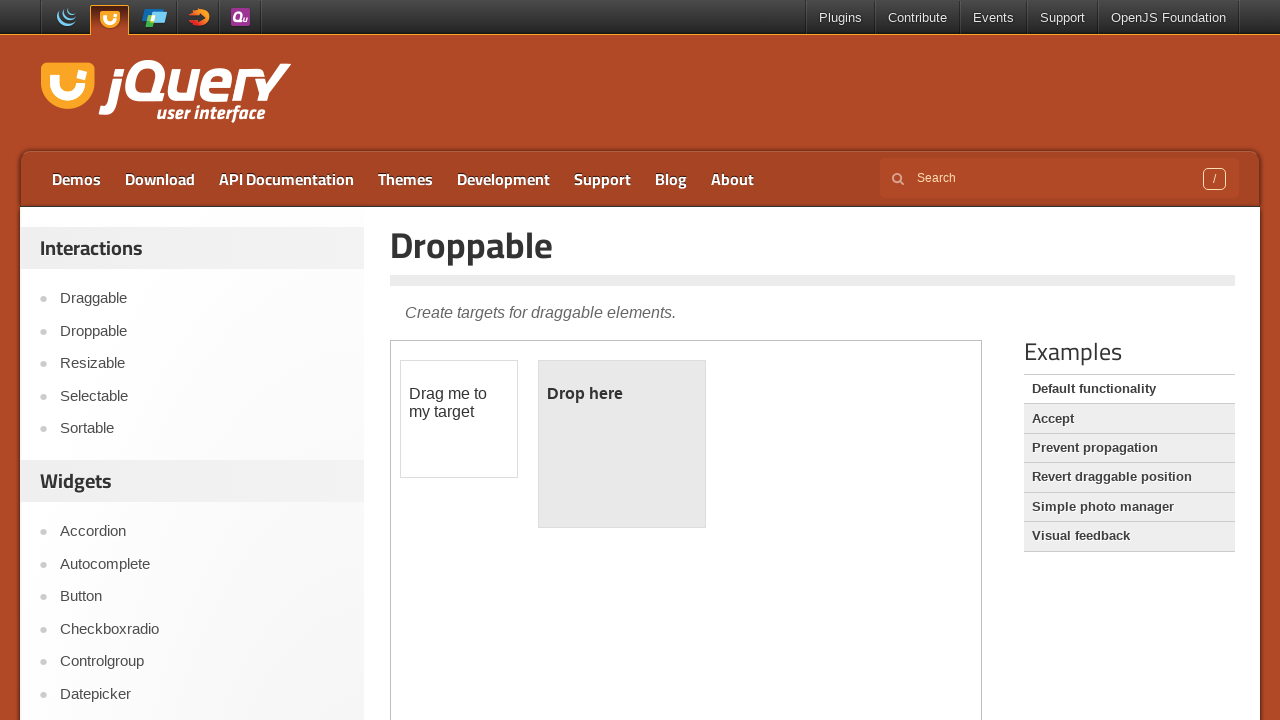

Navigated to jQuery UI droppable demo page
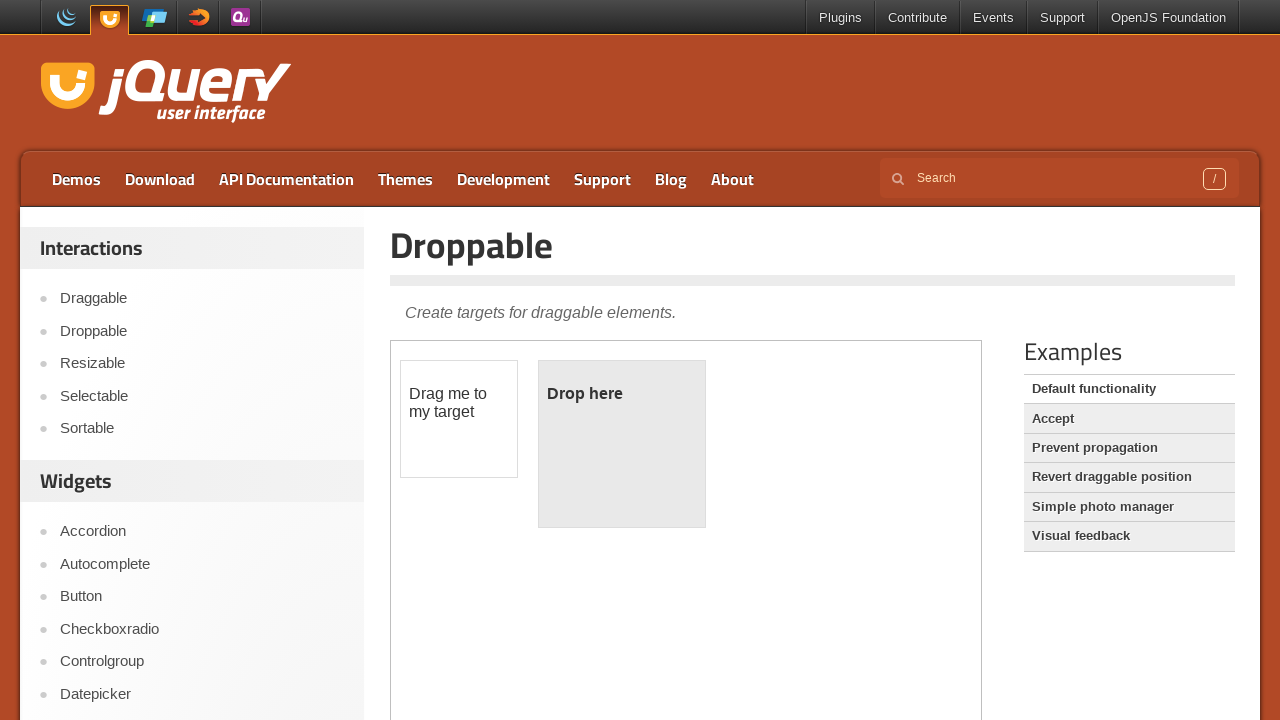

Located and selected the droppable demo iframe
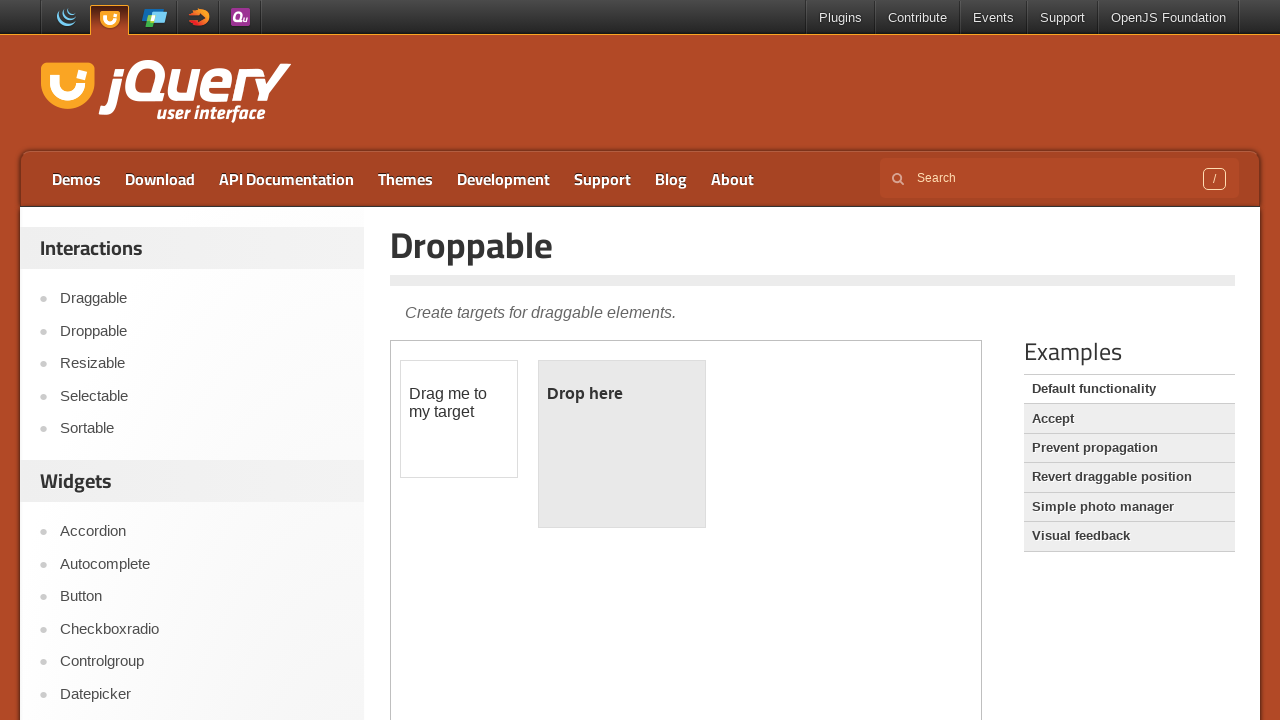

Located draggable element with ID 'draggable'
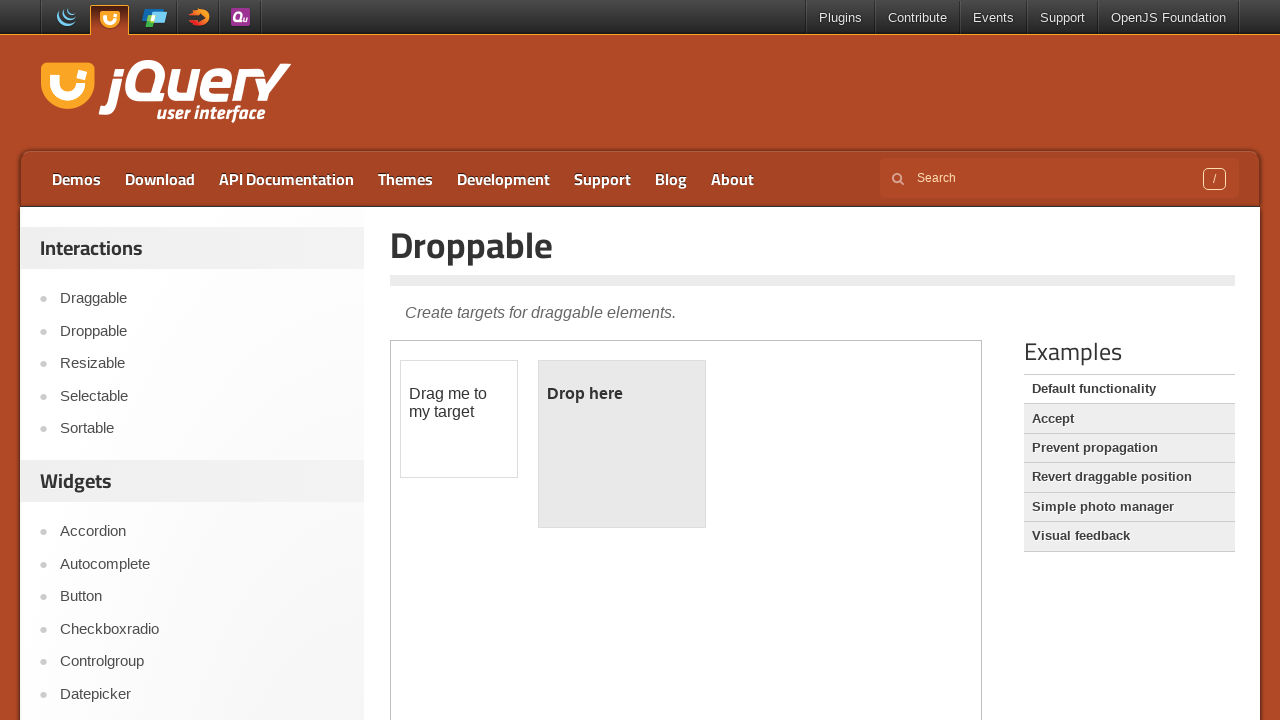

Located droppable target element with ID 'droppable'
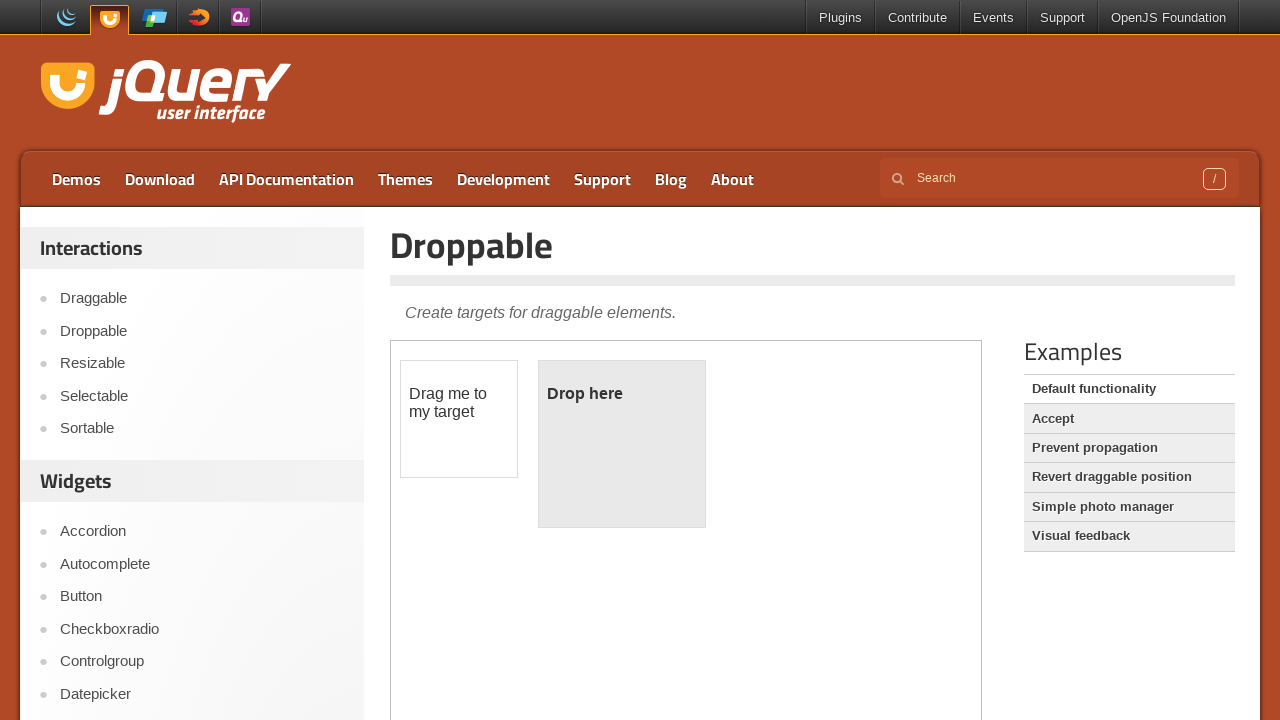

Dragged the draggable element and dropped it onto the droppable target at (622, 444)
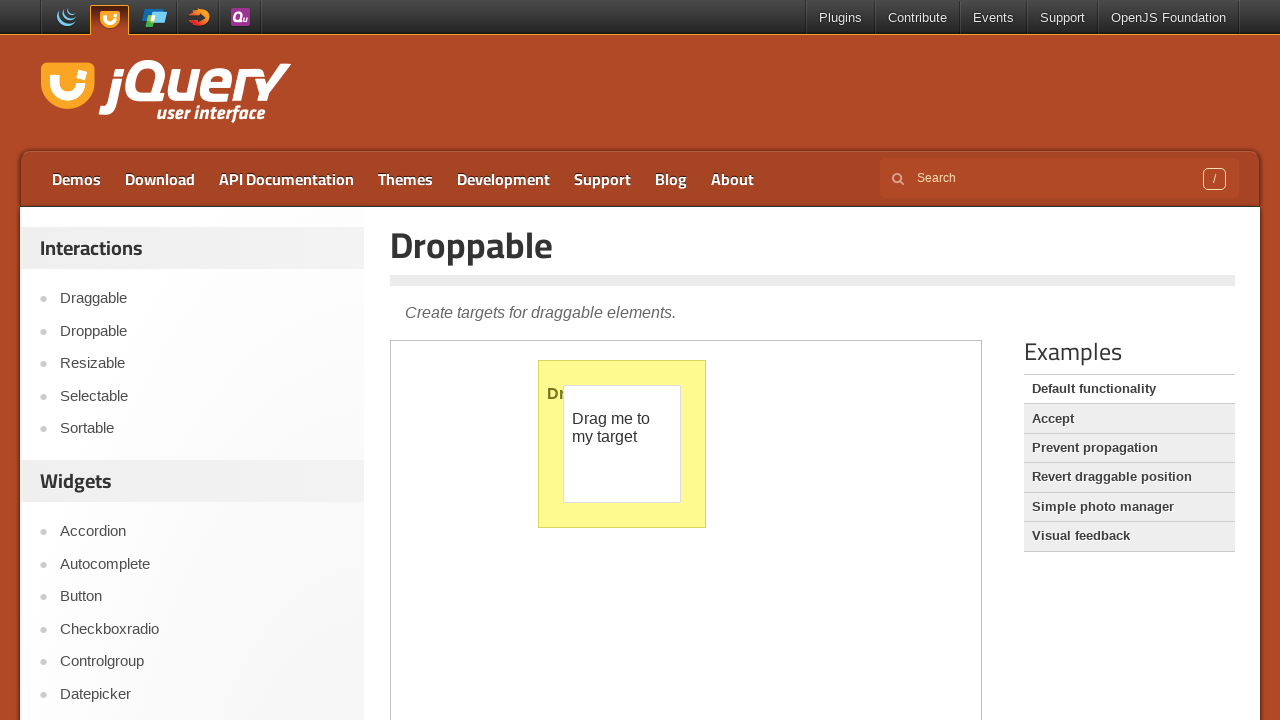

Retrieved text content from droppable element to verify successful drop
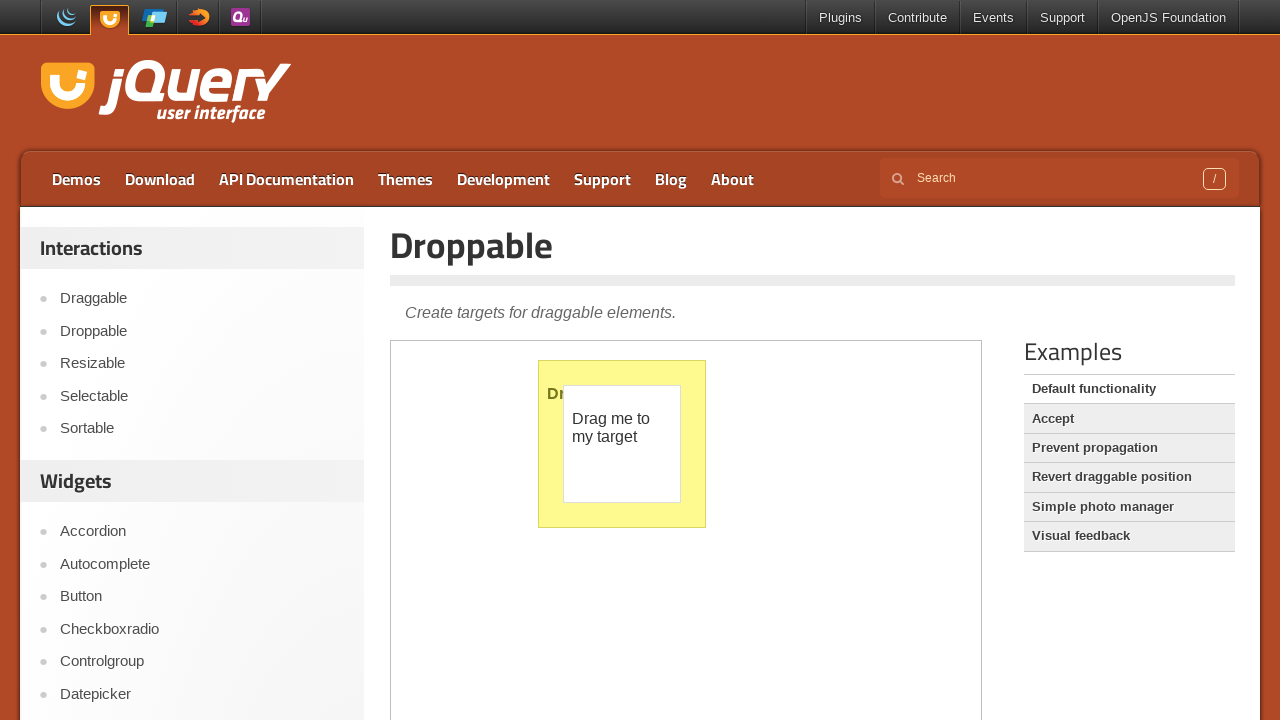

Printed droppable element text: 
	Dropped!

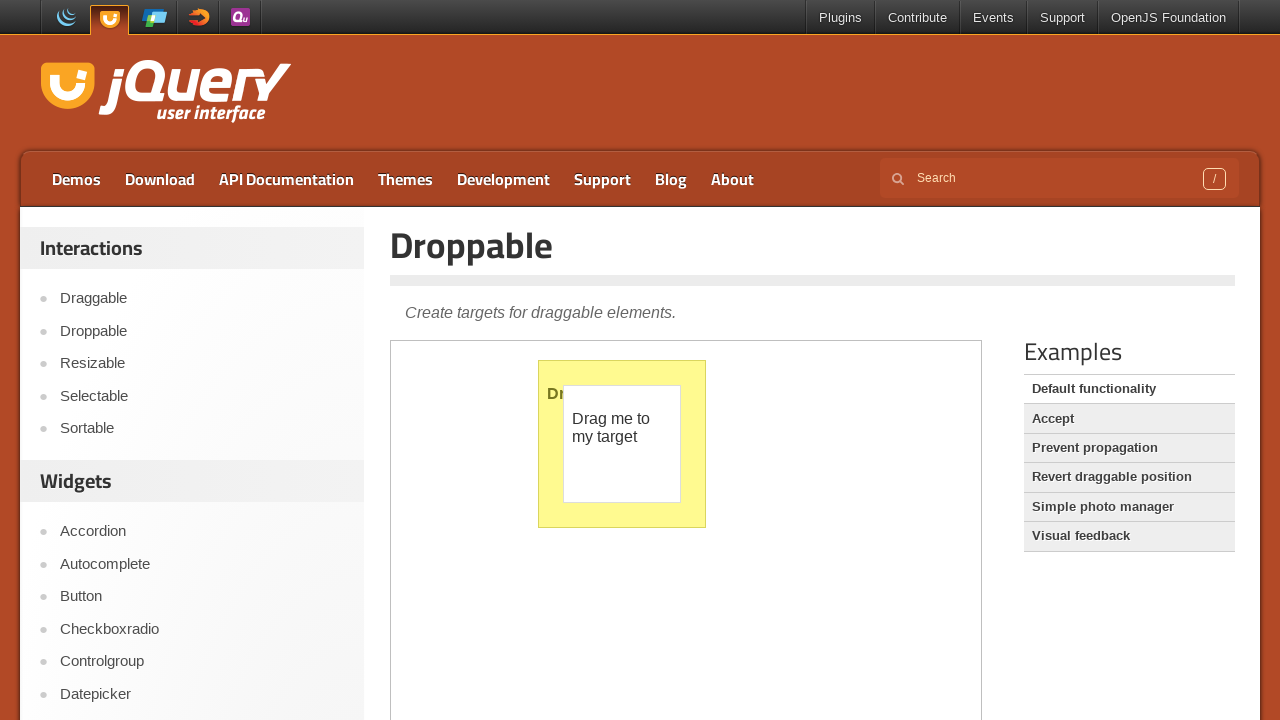

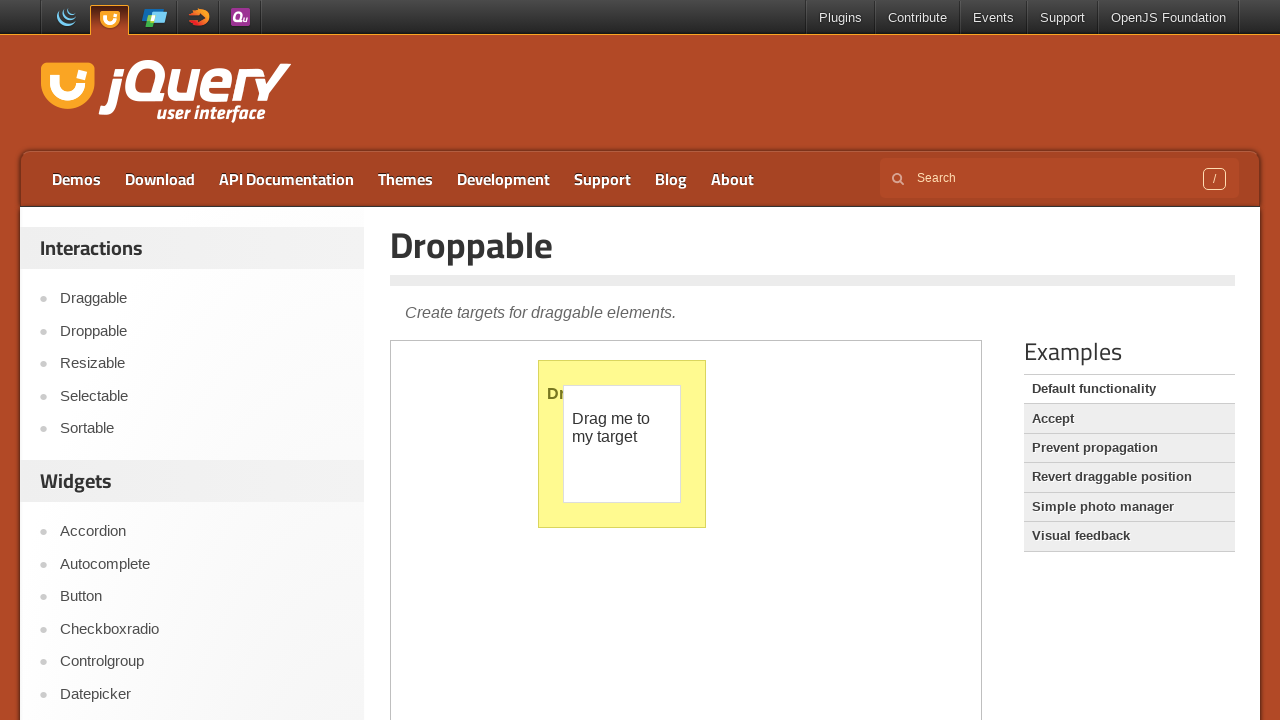